Tests clicking the login submit button on the CMS portal page without entering credentials, demonstrating the use of click method with an ID locator

Starting URL: https://portal.cms.gov/portal/

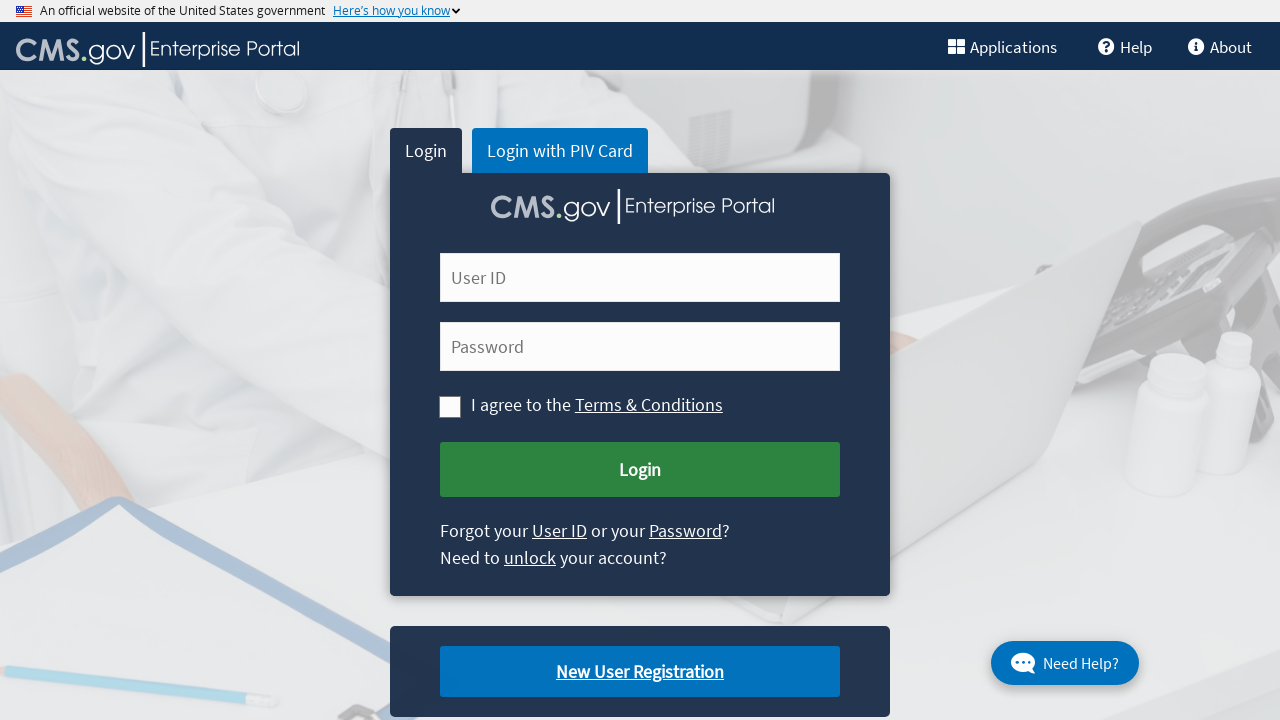

Navigated to CMS portal login page
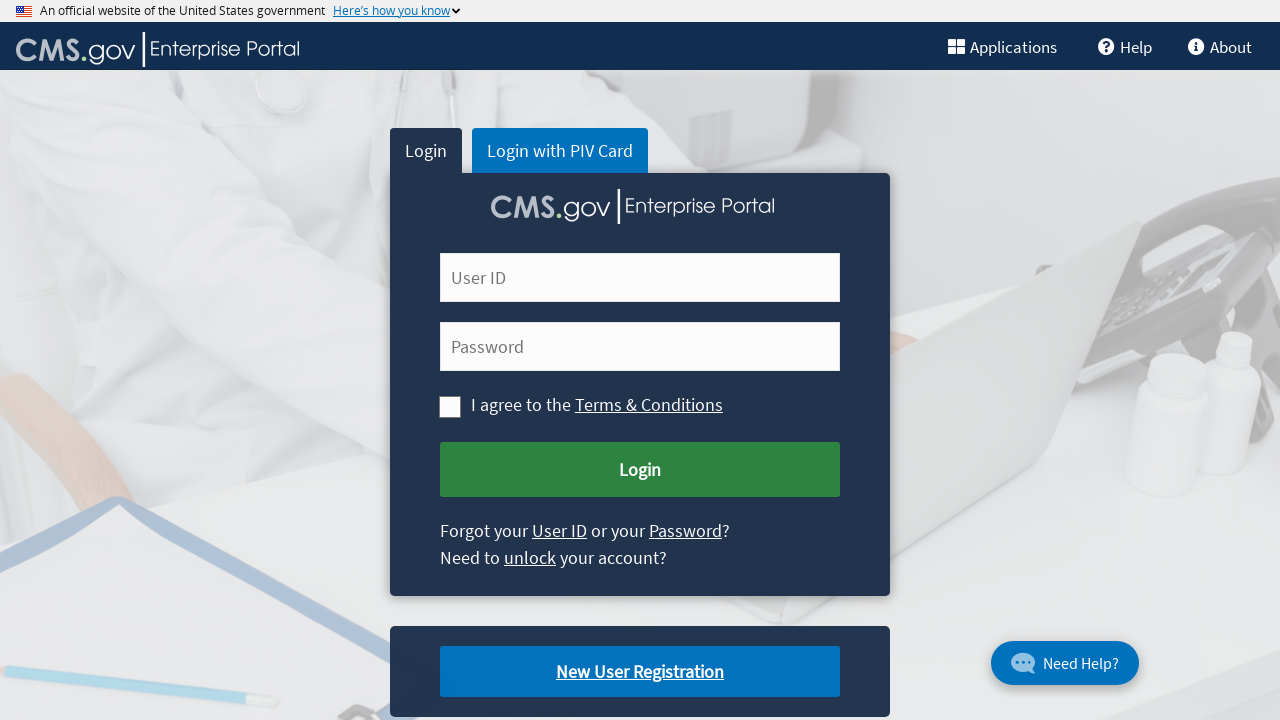

Clicked login submit button without entering credentials at (640, 470) on #cms-login-submit
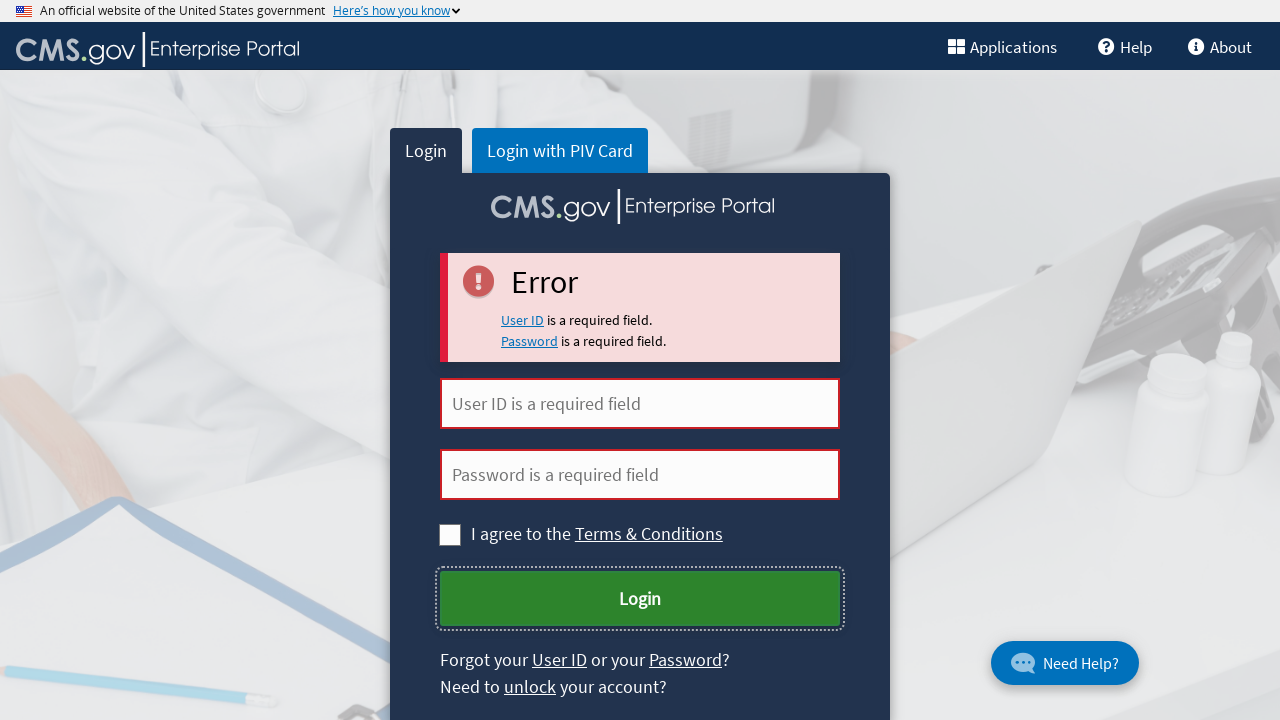

Waited for page response after login button click
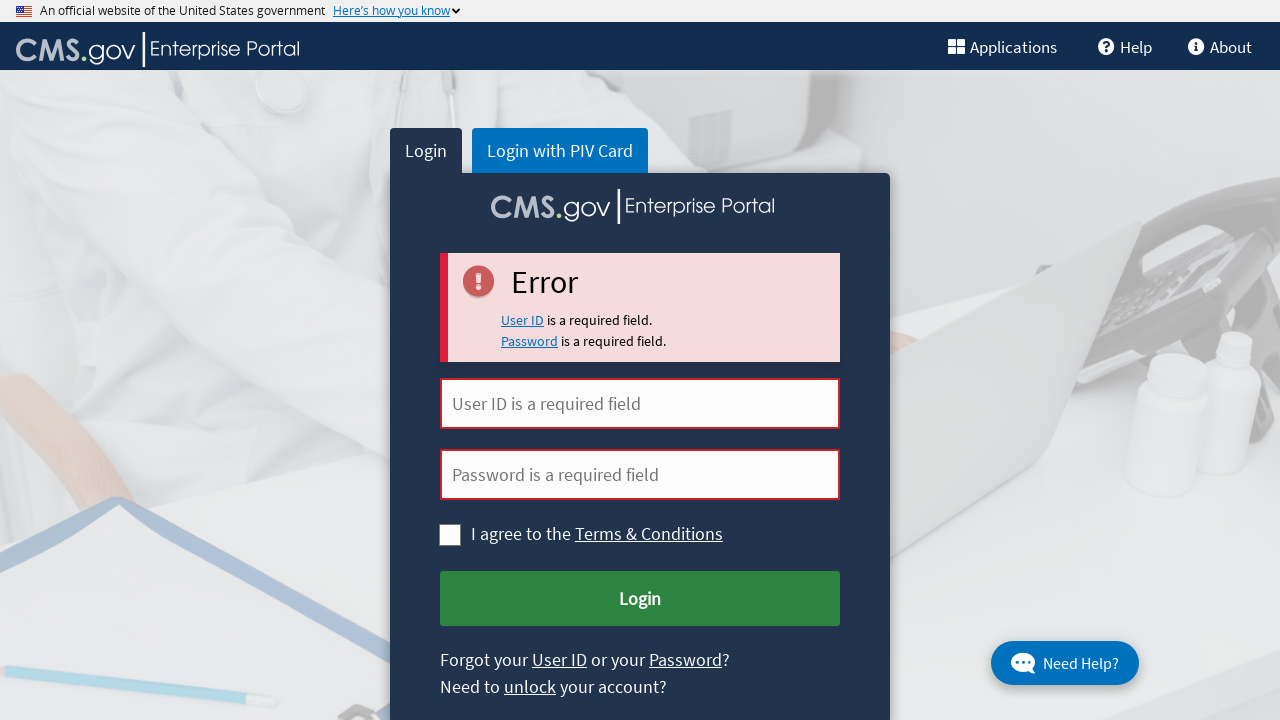

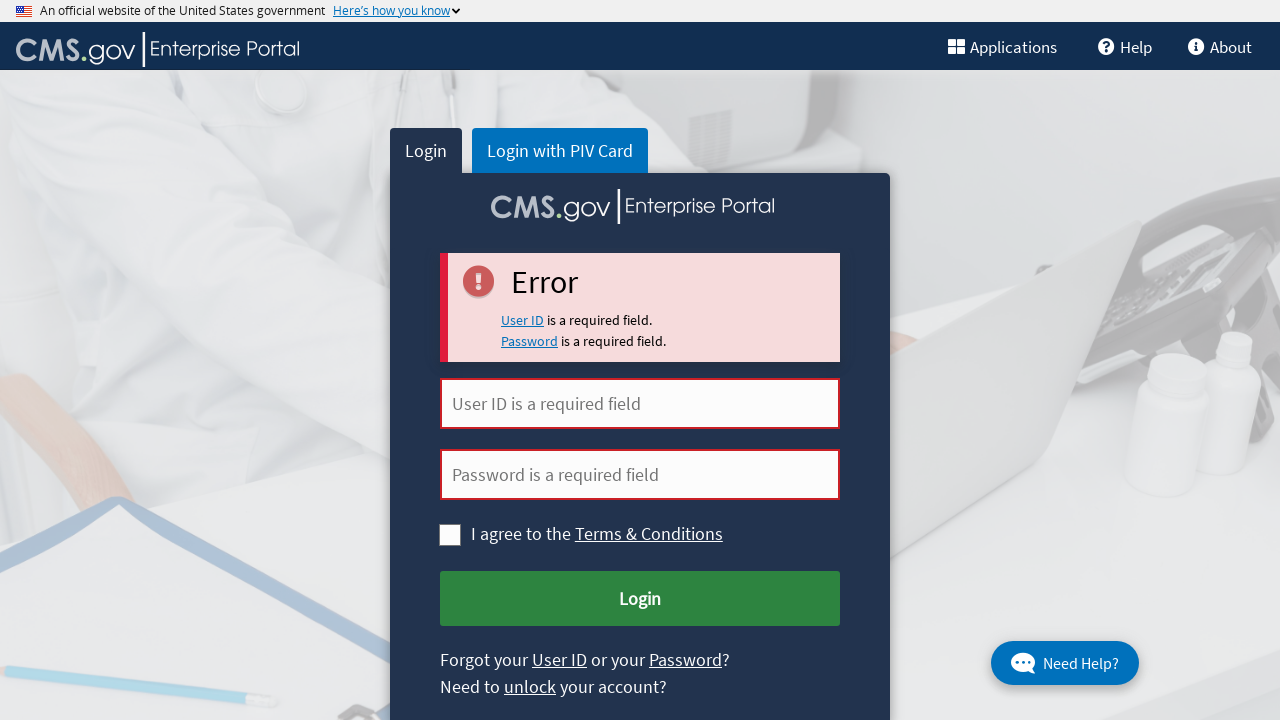